Tests the automation practice page by scrolling the window and an inner table, then verifies that the sum of values in a table column matches the displayed total amount.

Starting URL: http://www.rahulshettyacademy.com/AutomationPractice/

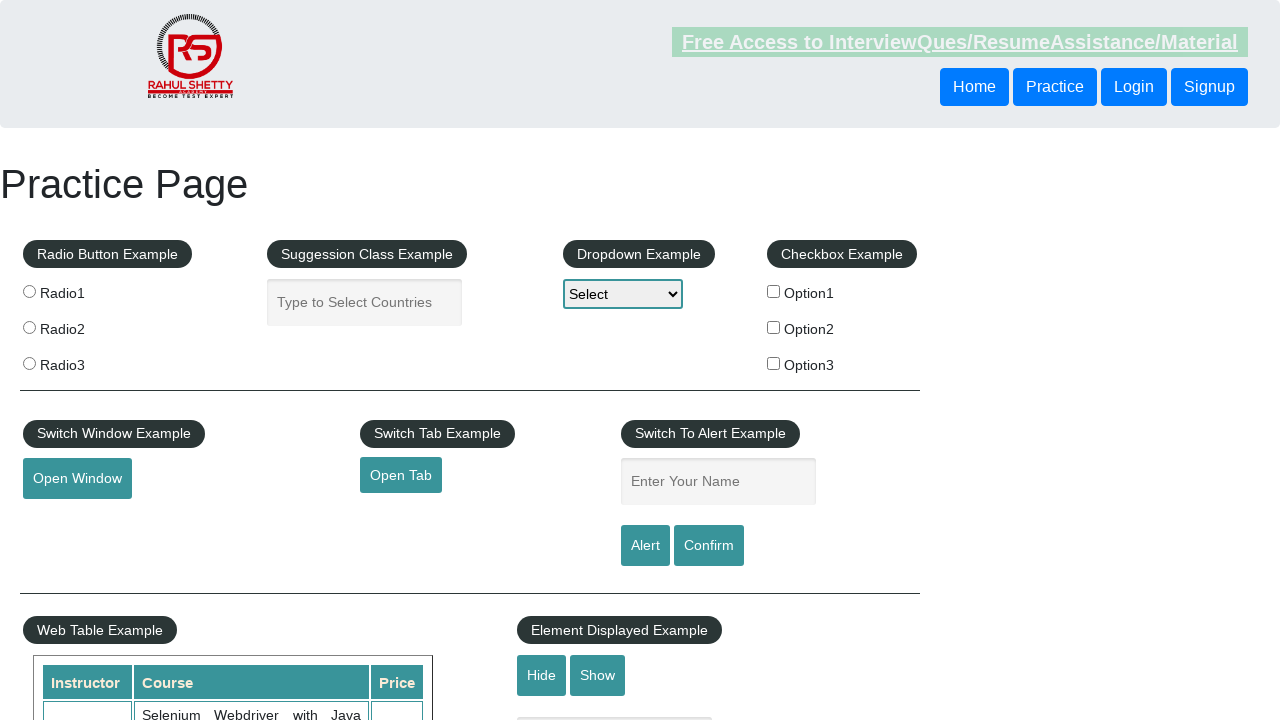

Navigated to automation practice page
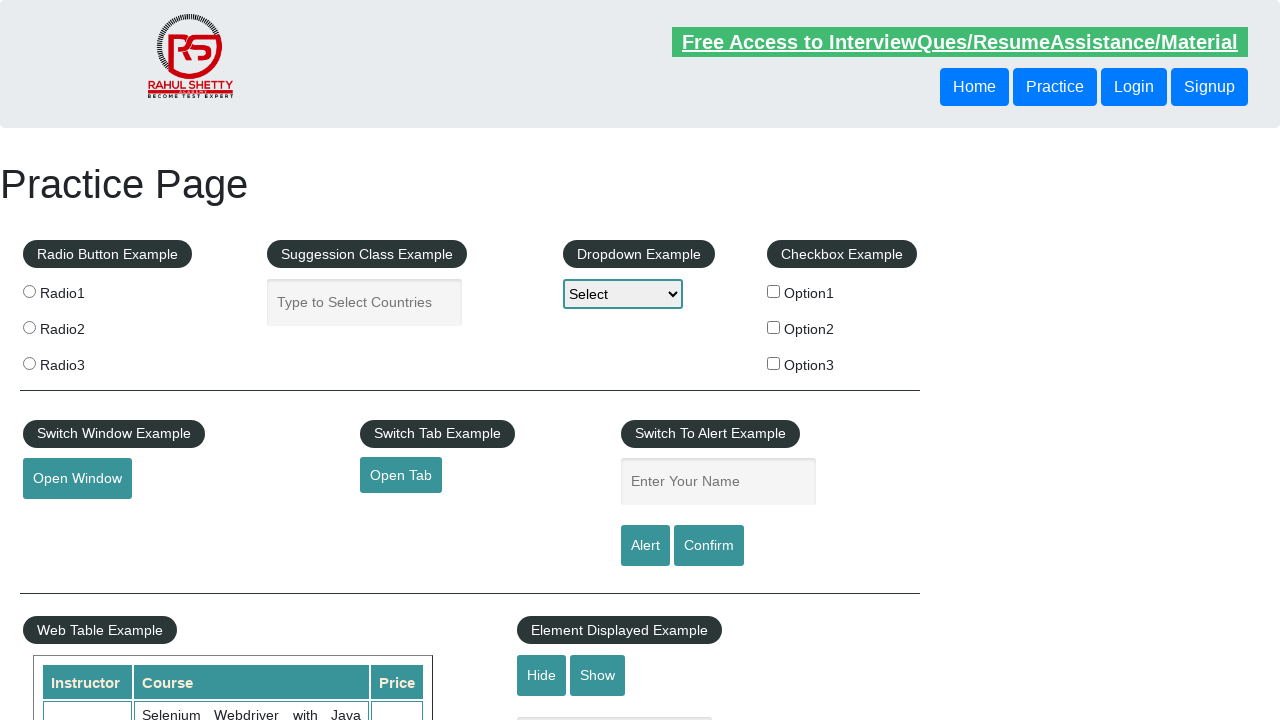

Scrolled window down by 500 pixels
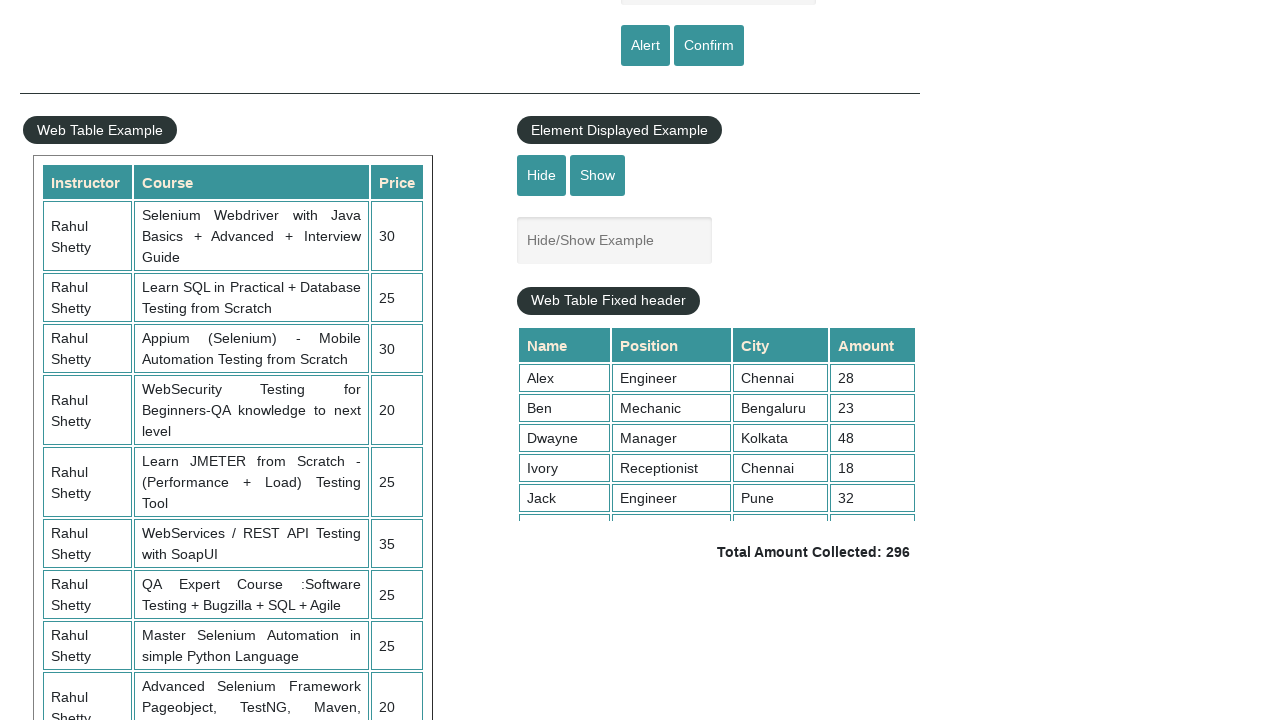

Waited for window scroll to complete
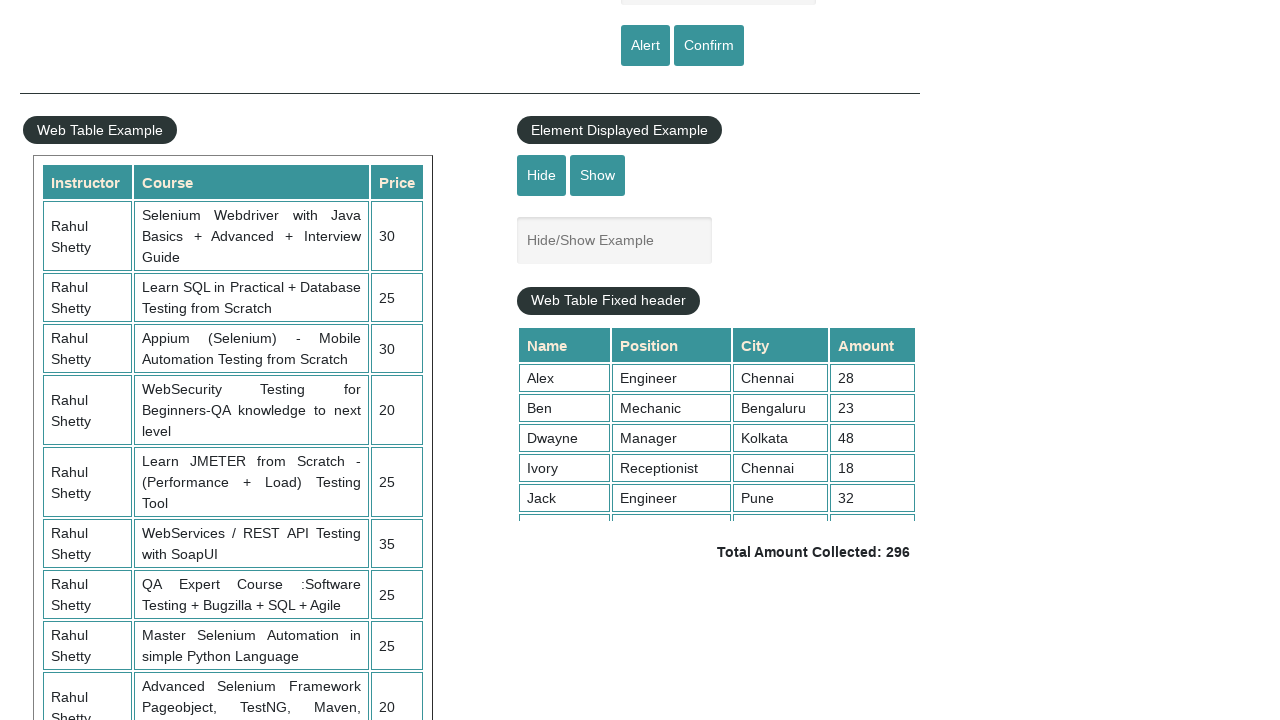

Scrolled inner table to bottom
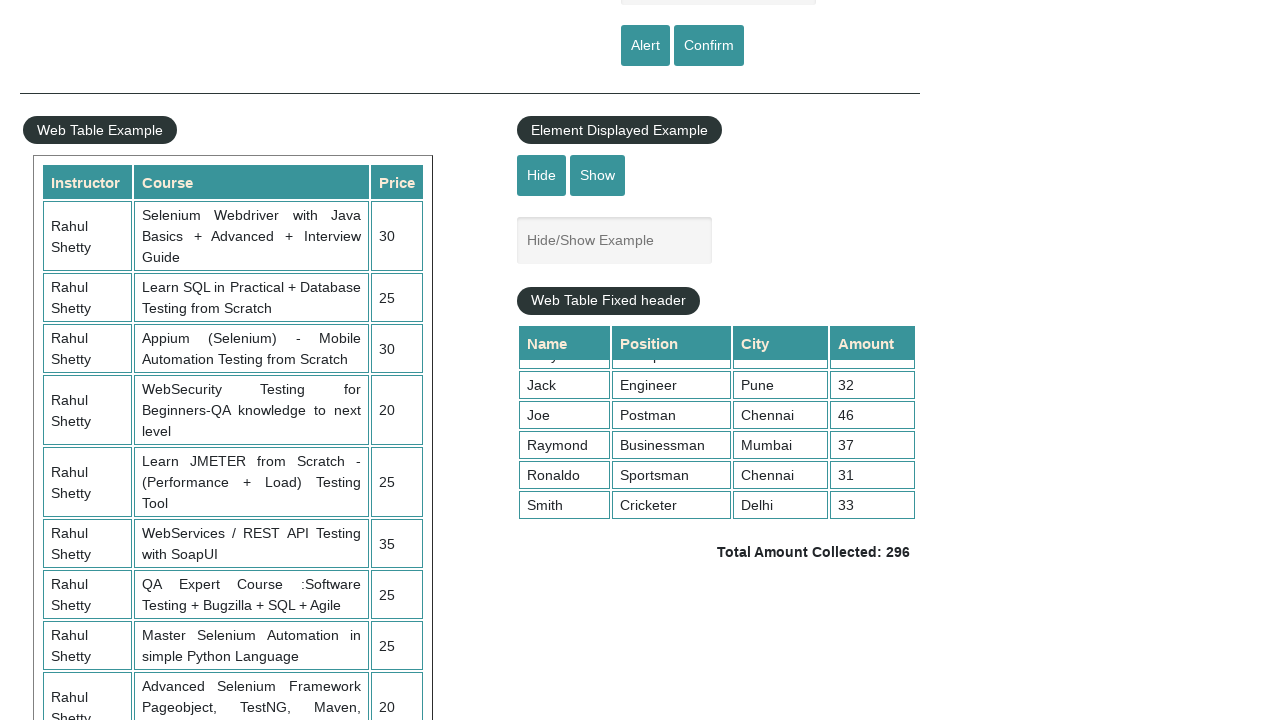

Waited for table scroll to complete
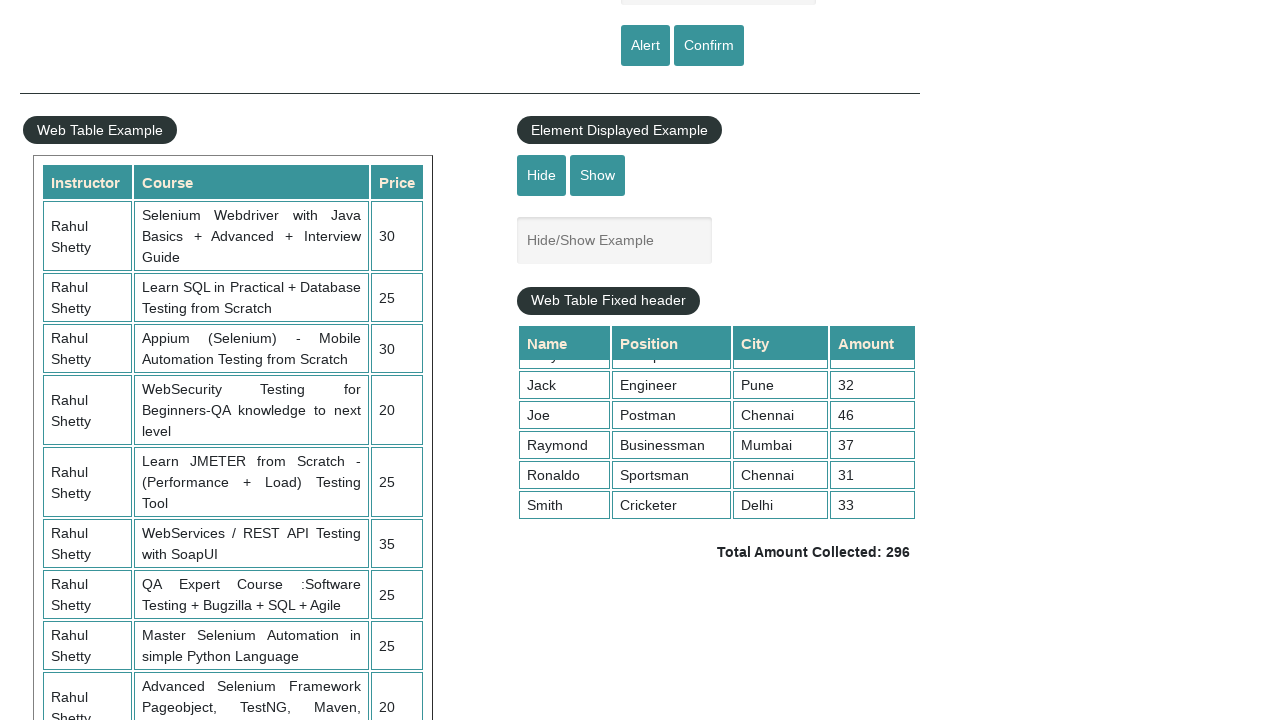

Retrieved all values from 4th column of table
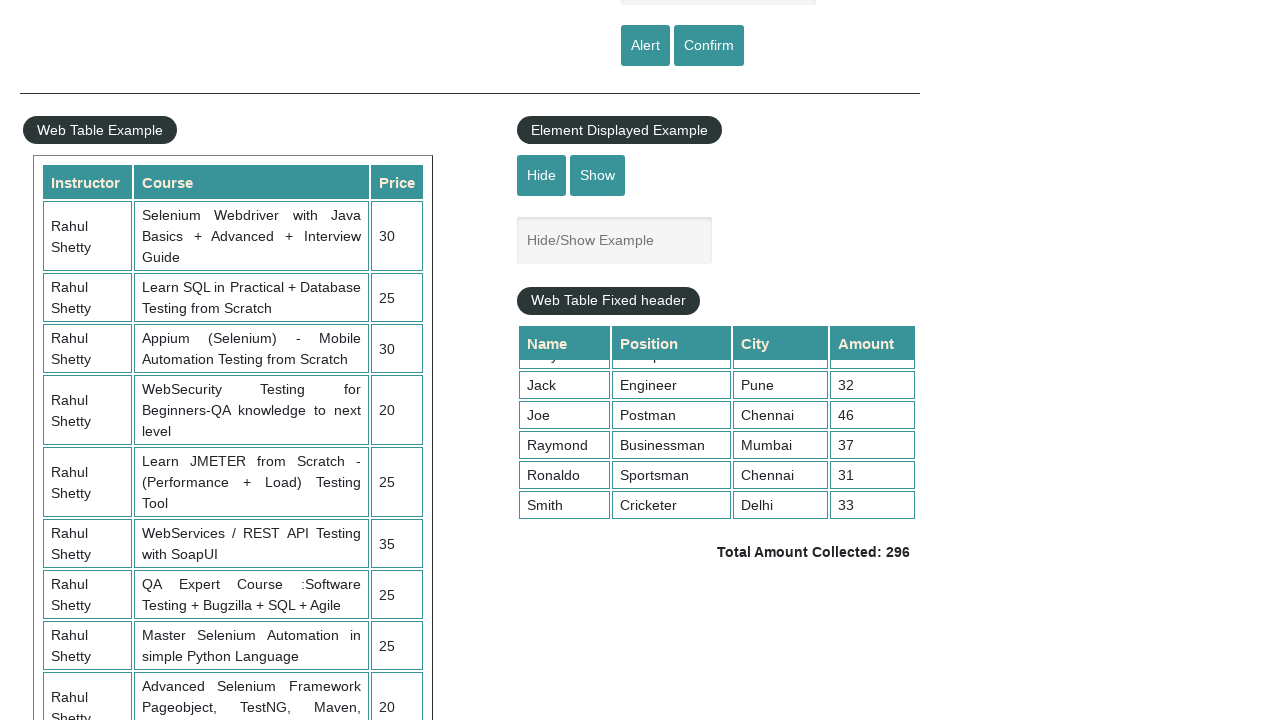

Calculated sum of table column values: 296
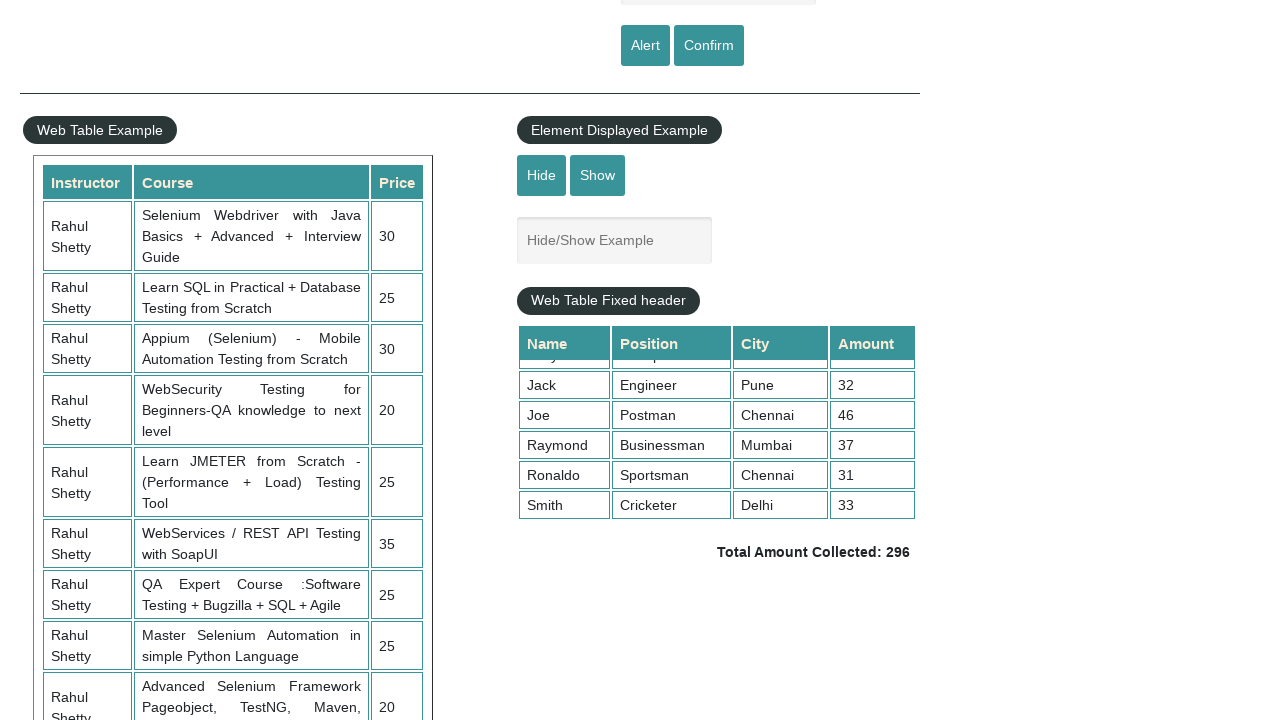

Retrieved displayed total amount text
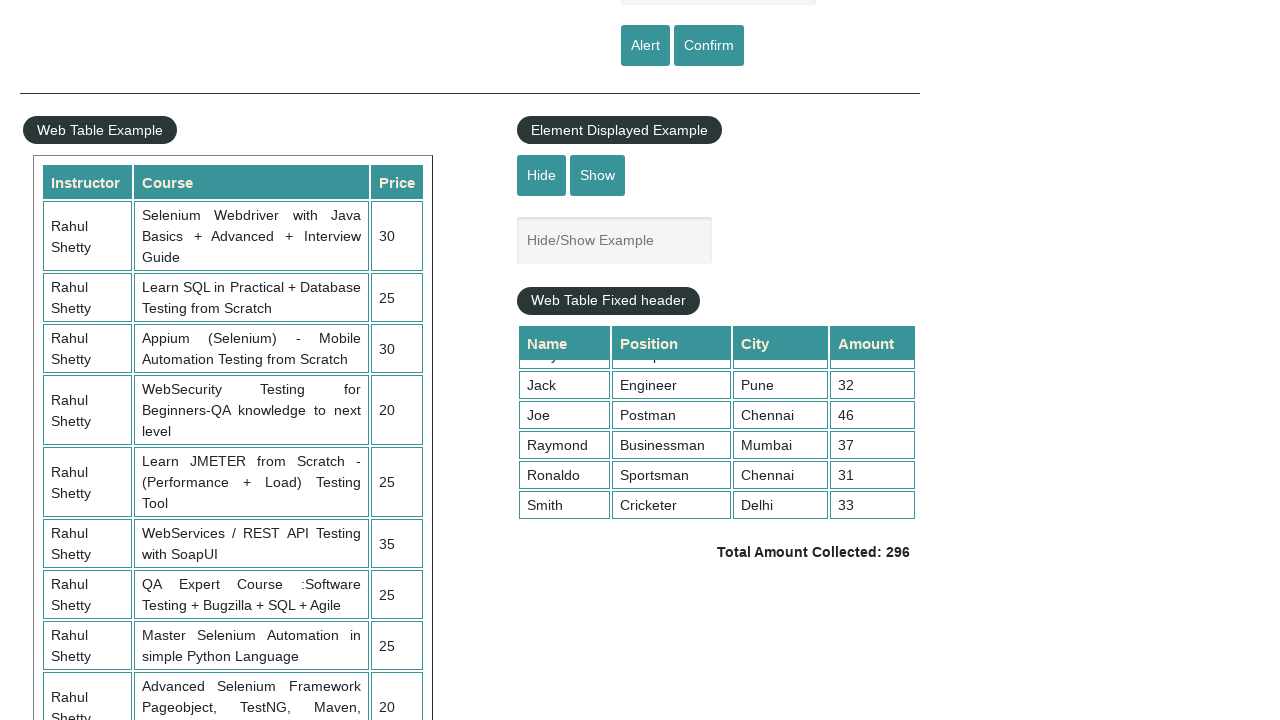

Parsed displayed total amount: 296
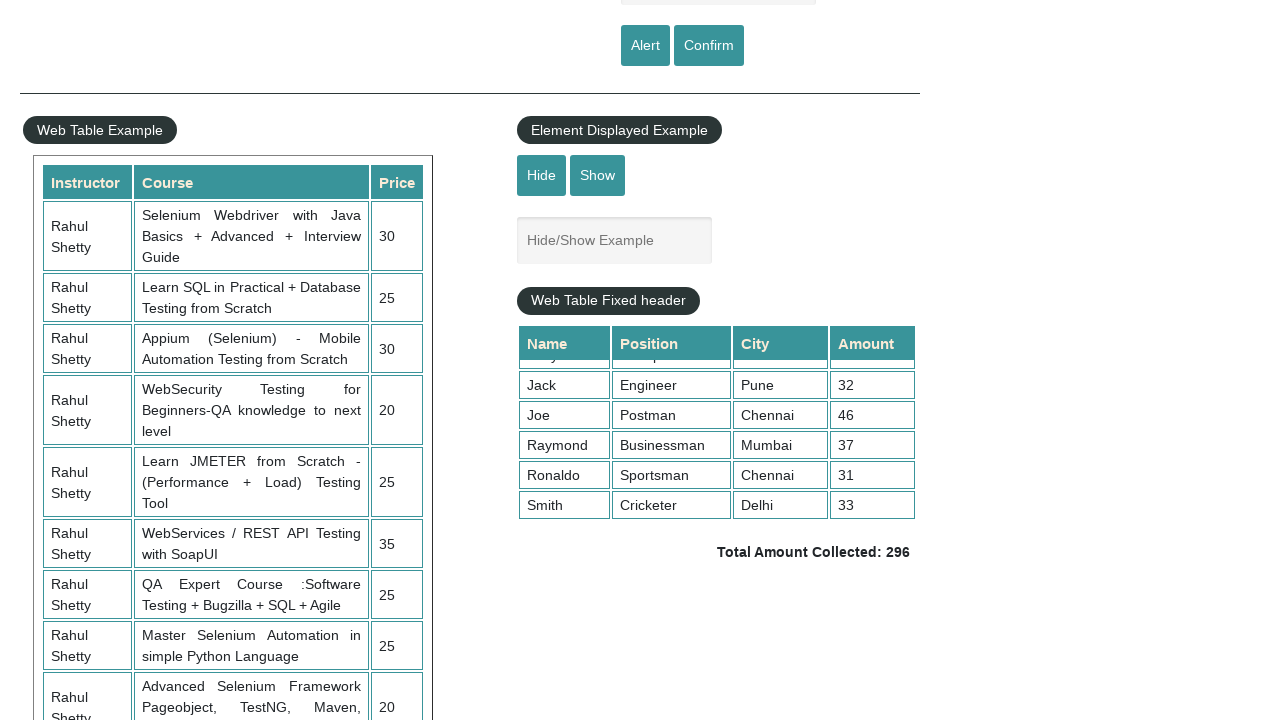

Verified calculated sum (296) matches displayed total (296)
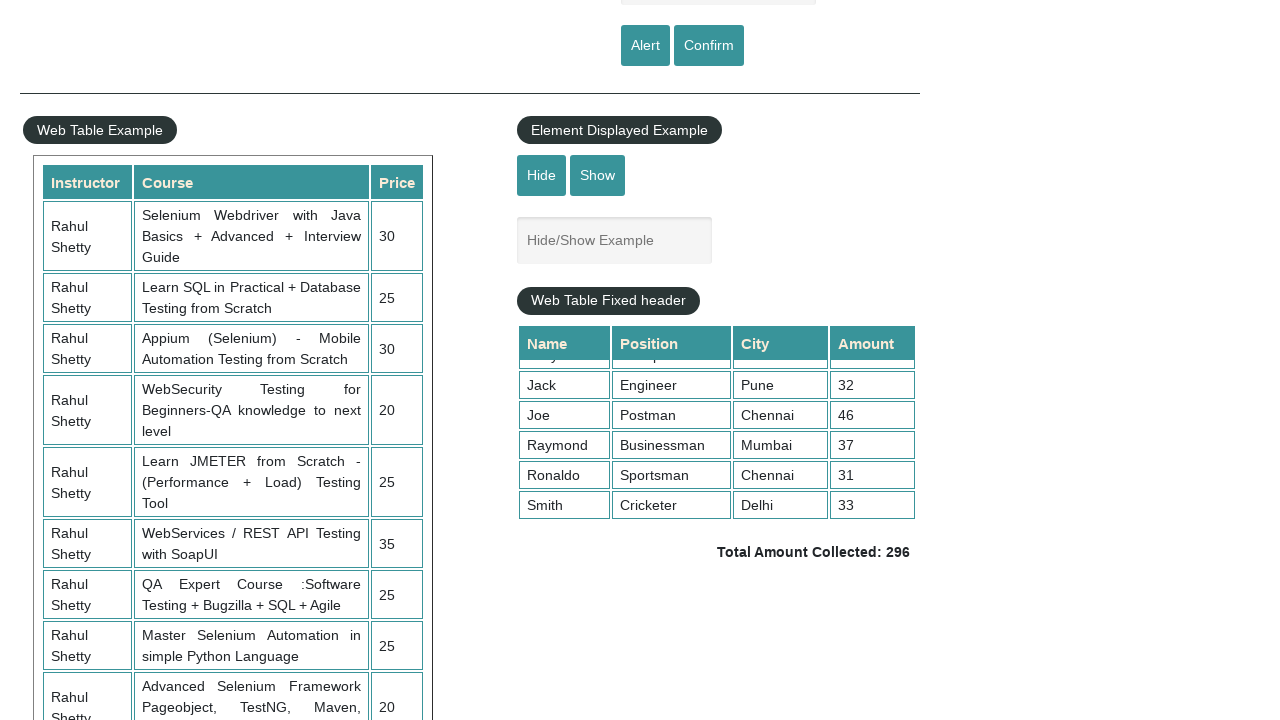

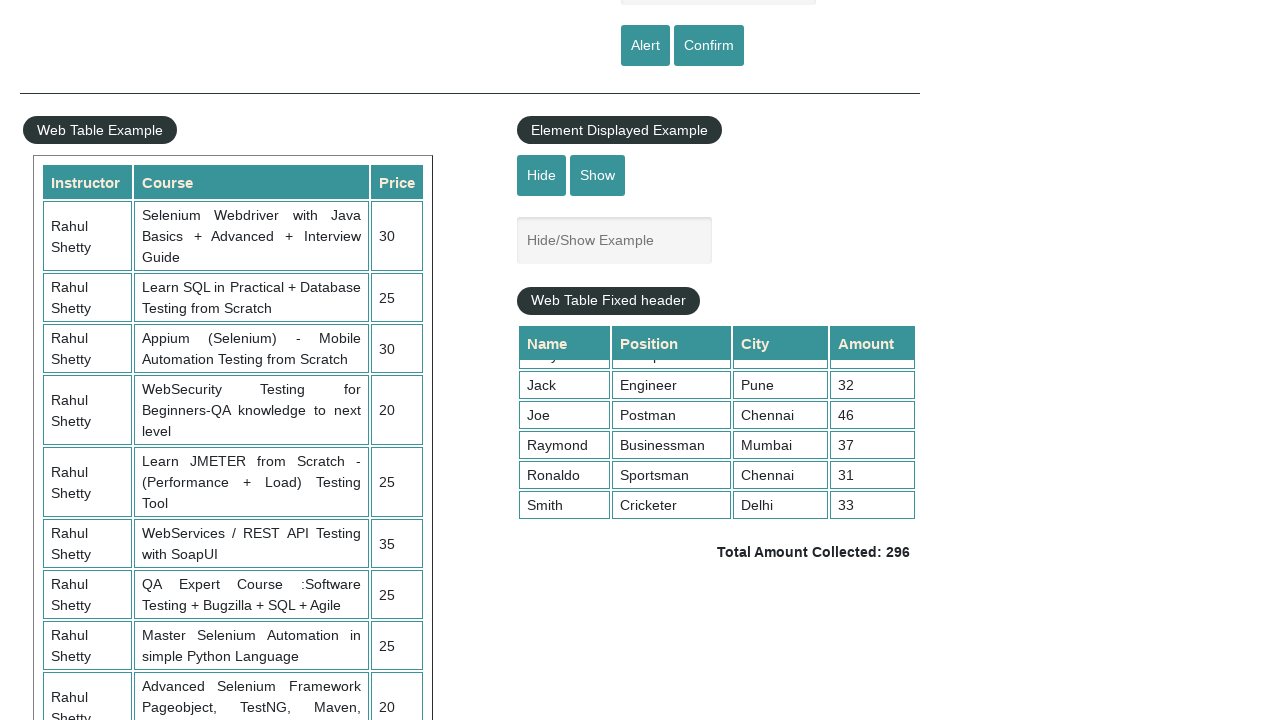